Tests header navigation buttons by clicking through search, genres, authors, readers links and returning to homepage via logo

Starting URL: https://knigavuhe.org

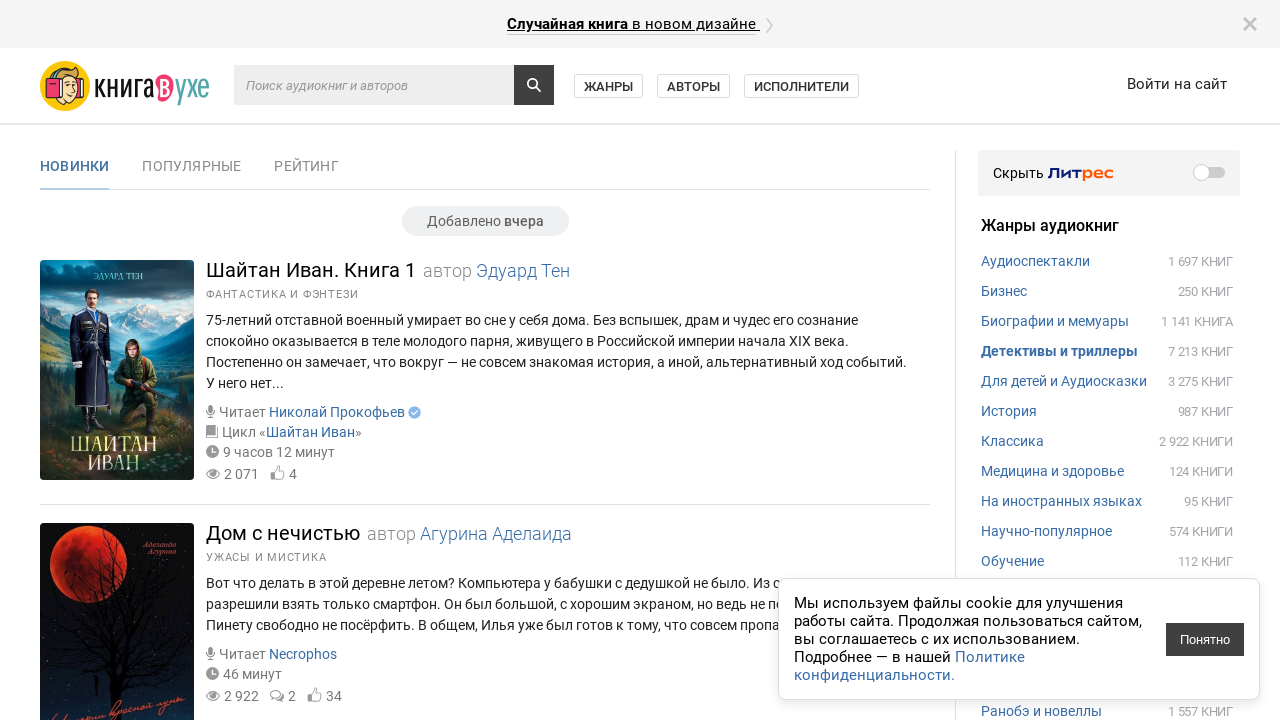

Clicked search button in header at (534, 85) on form button.header_search_icon
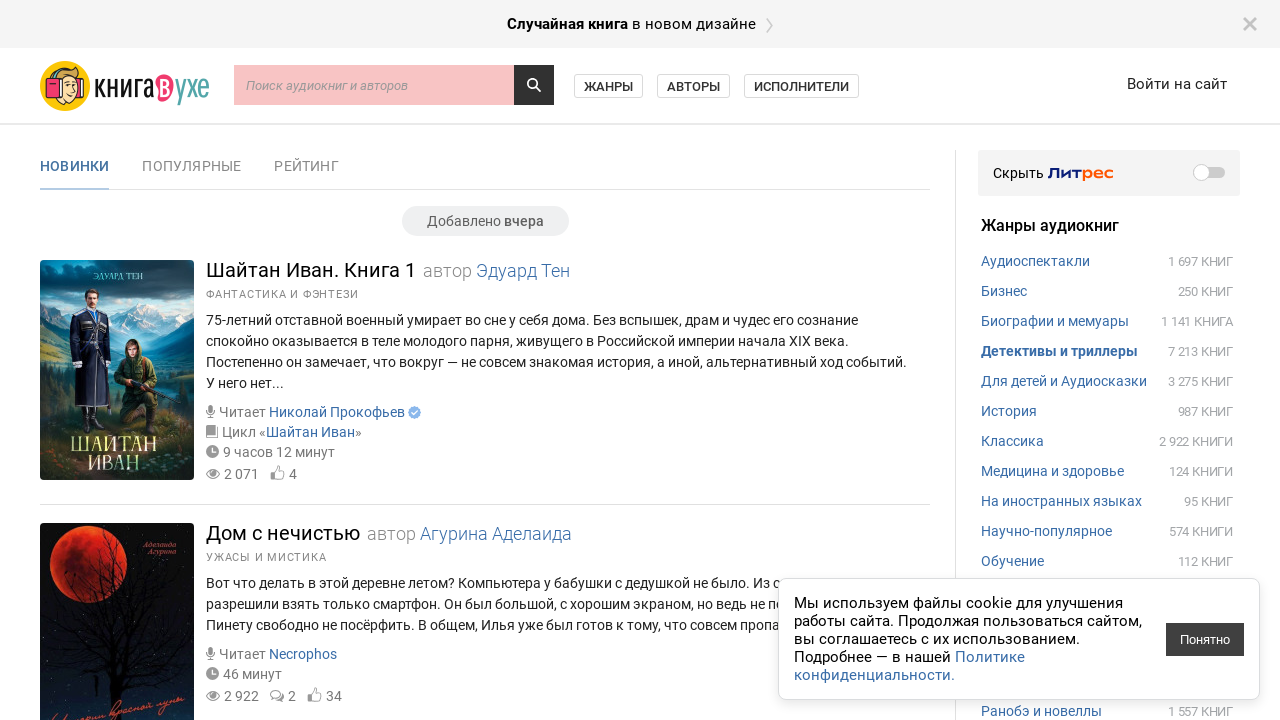

Clicked genres link in header navigation at (608, 86) on #header_links a[href='/genres/']
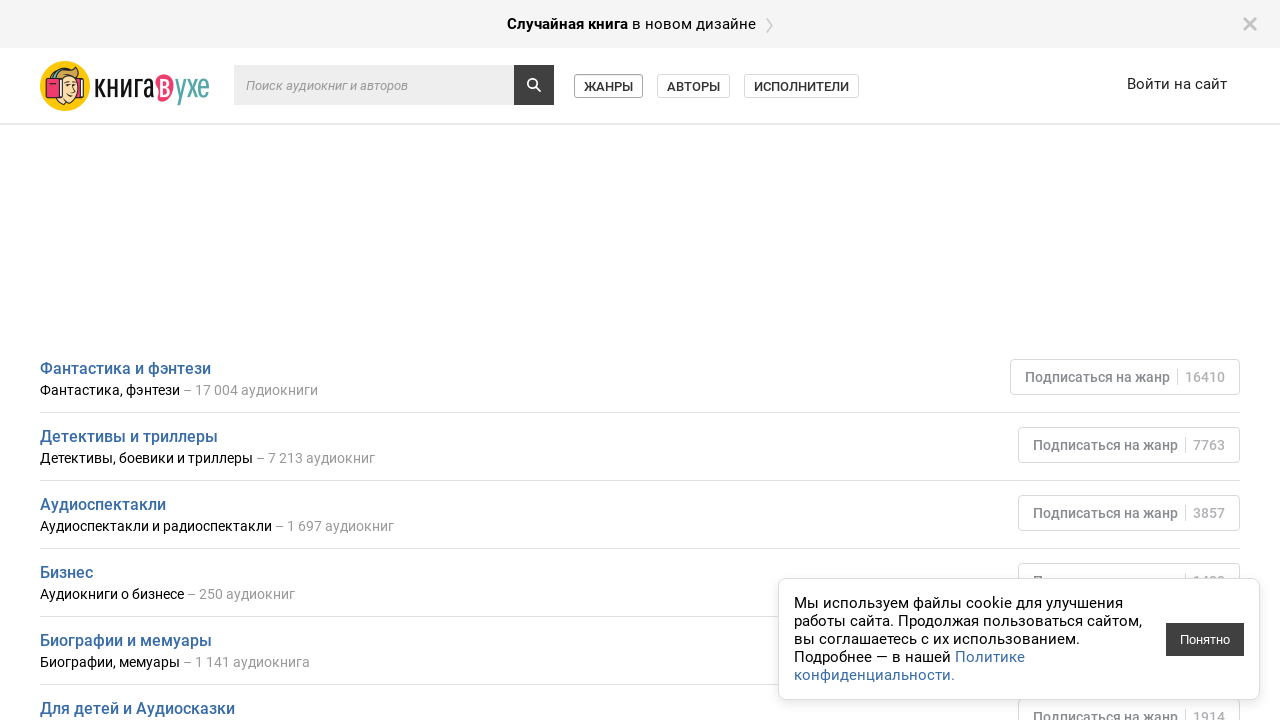

Clicked authors link in header navigation at (694, 86) on #header_links a[href='/authors/']
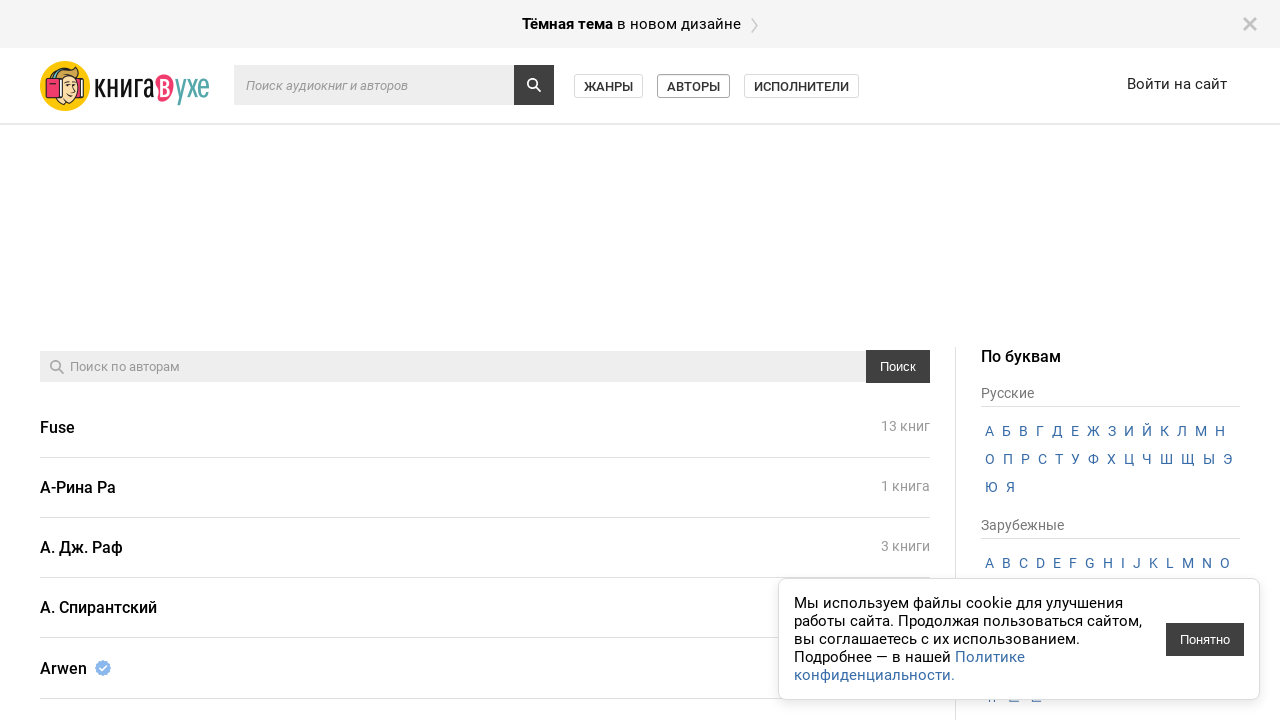

Clicked readers link in header navigation at (802, 86) on #header_links a[href='/readers/']
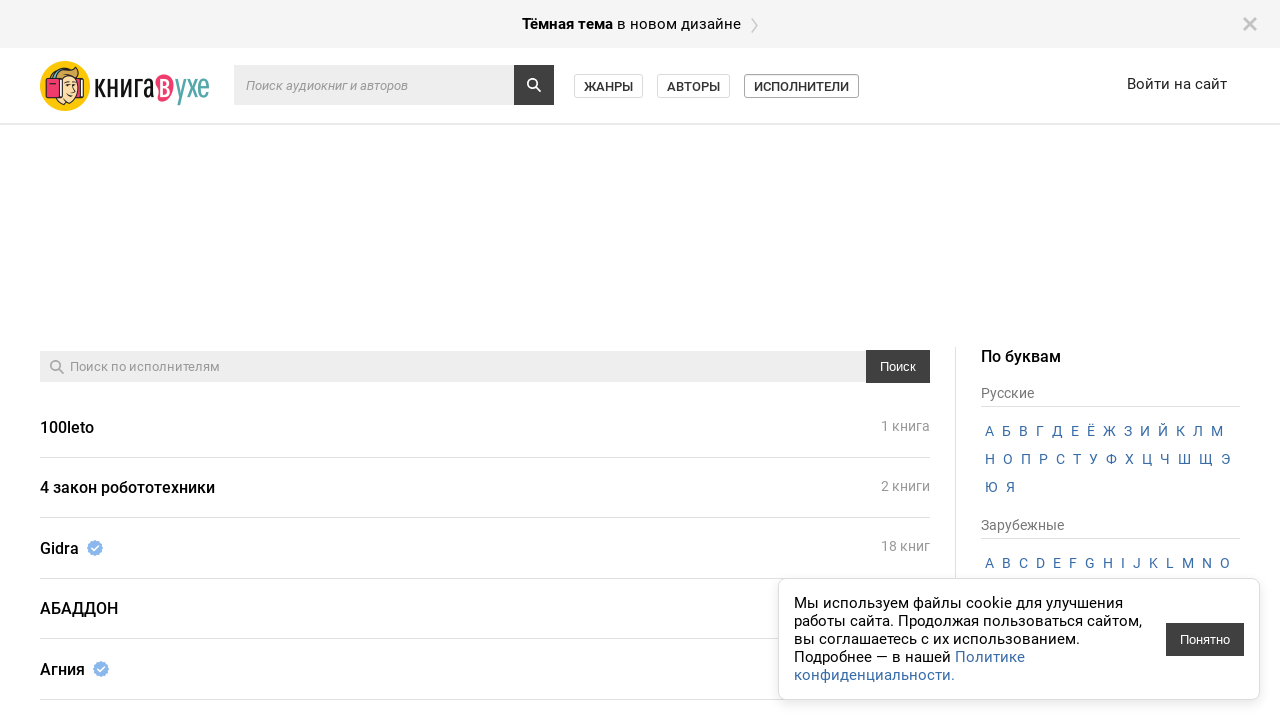

Clicked logo to return to homepage at (124, 86) on a.header_logo
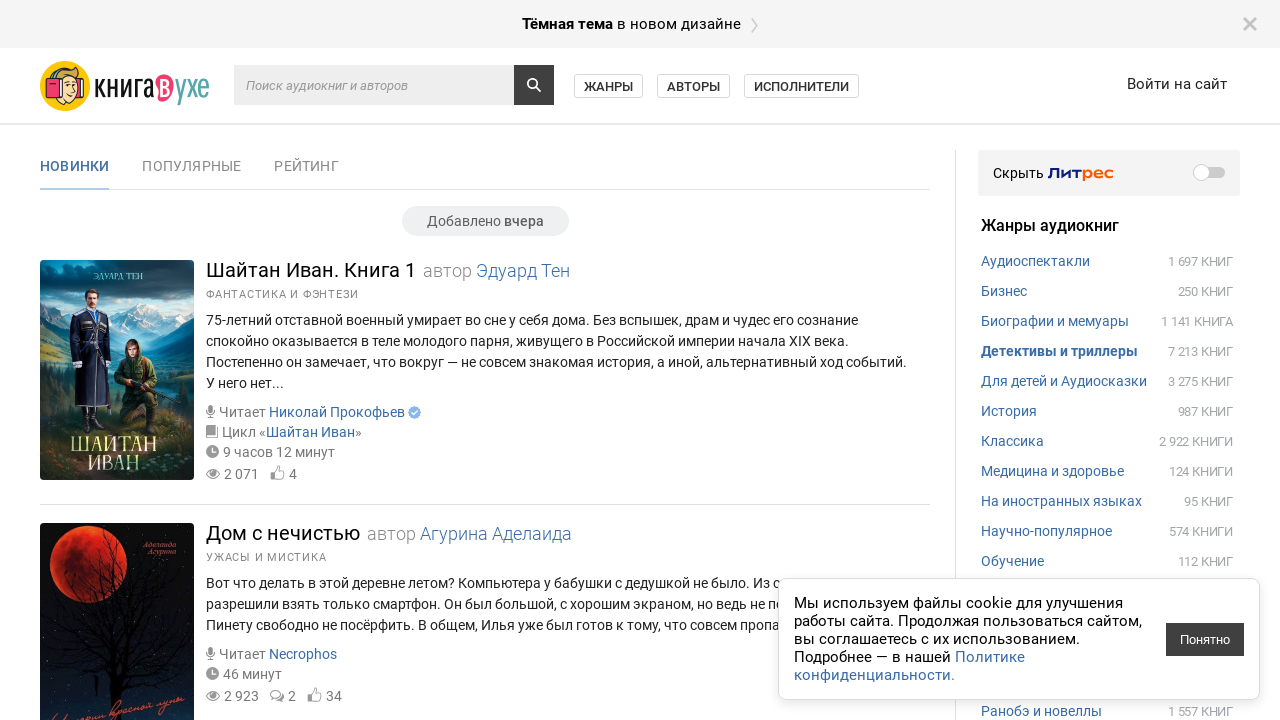

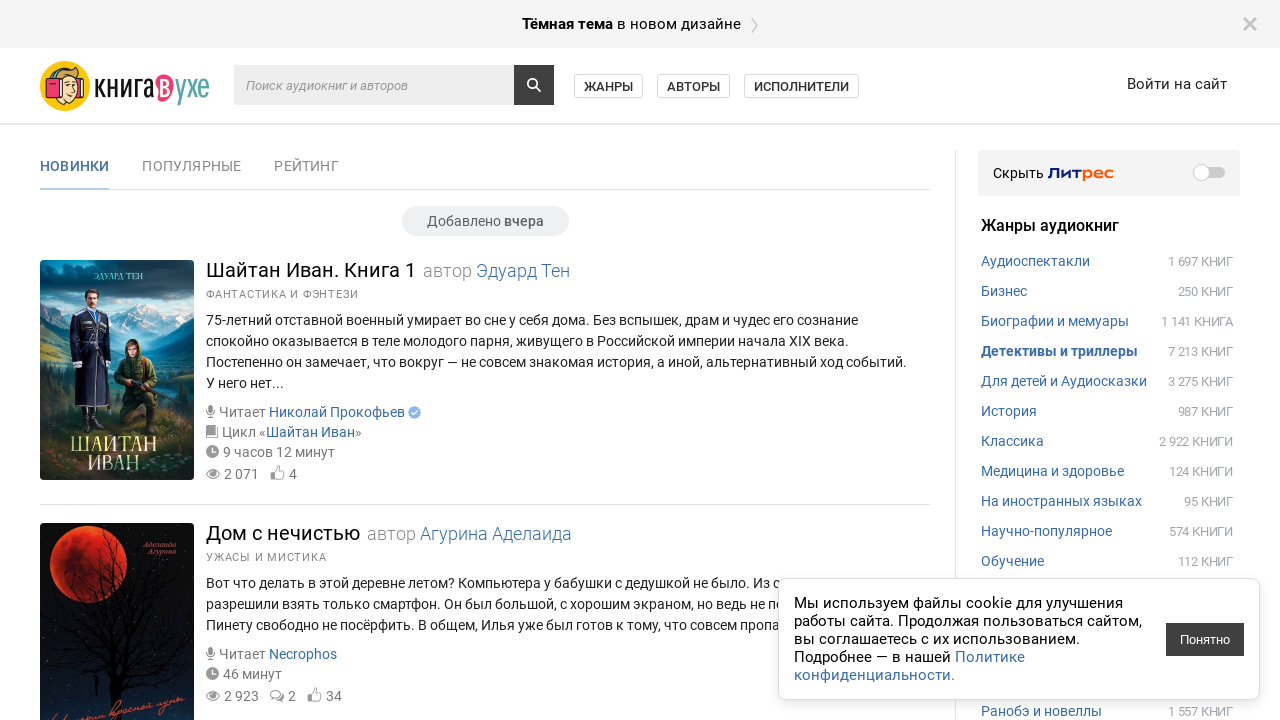